Tests drag and drop functionality on the jQuery UI demo page by switching to an iframe and dragging an element onto a drop target

Starting URL: https://jqueryui.com/droppable

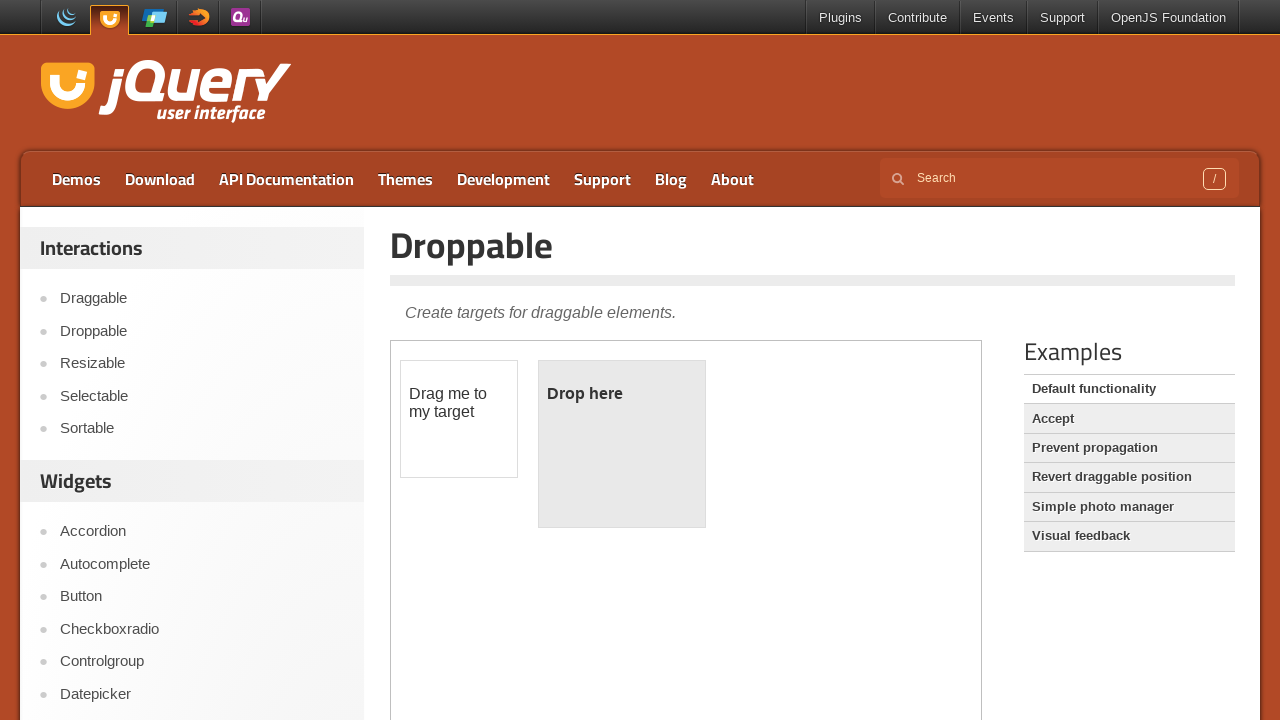

Navigated to jQuery UI droppable demo page
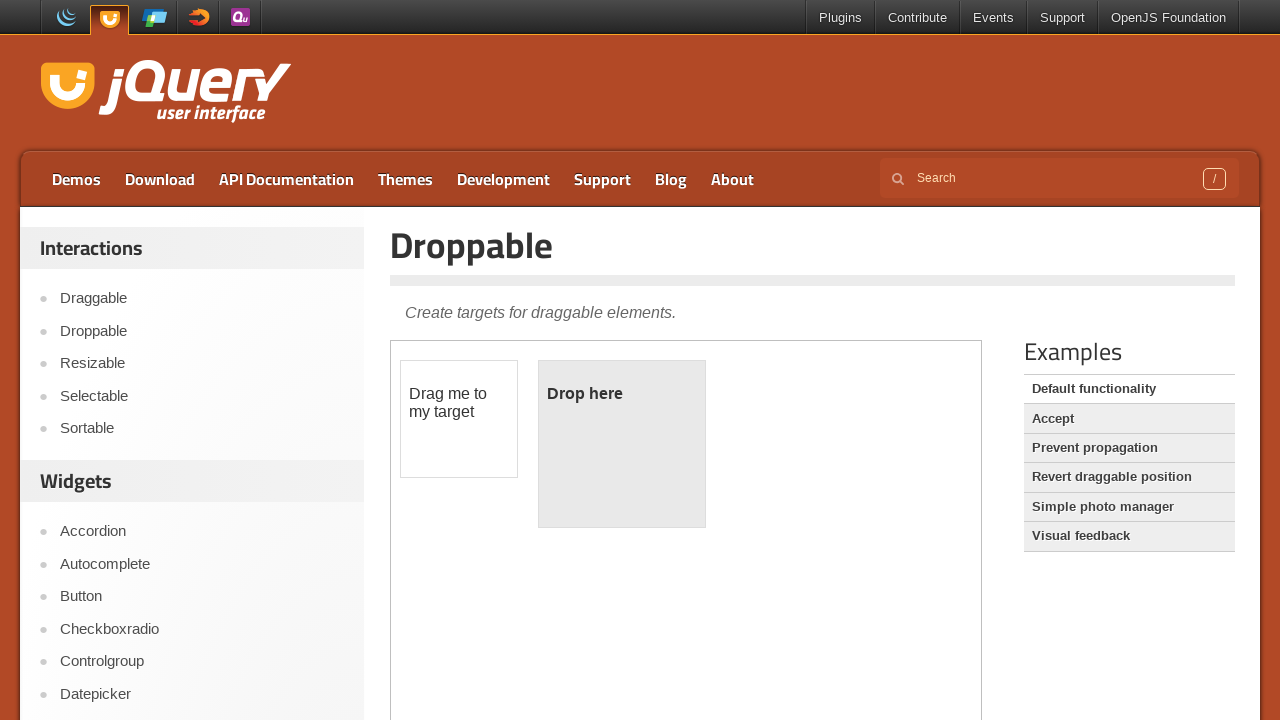

Located the demo iframe
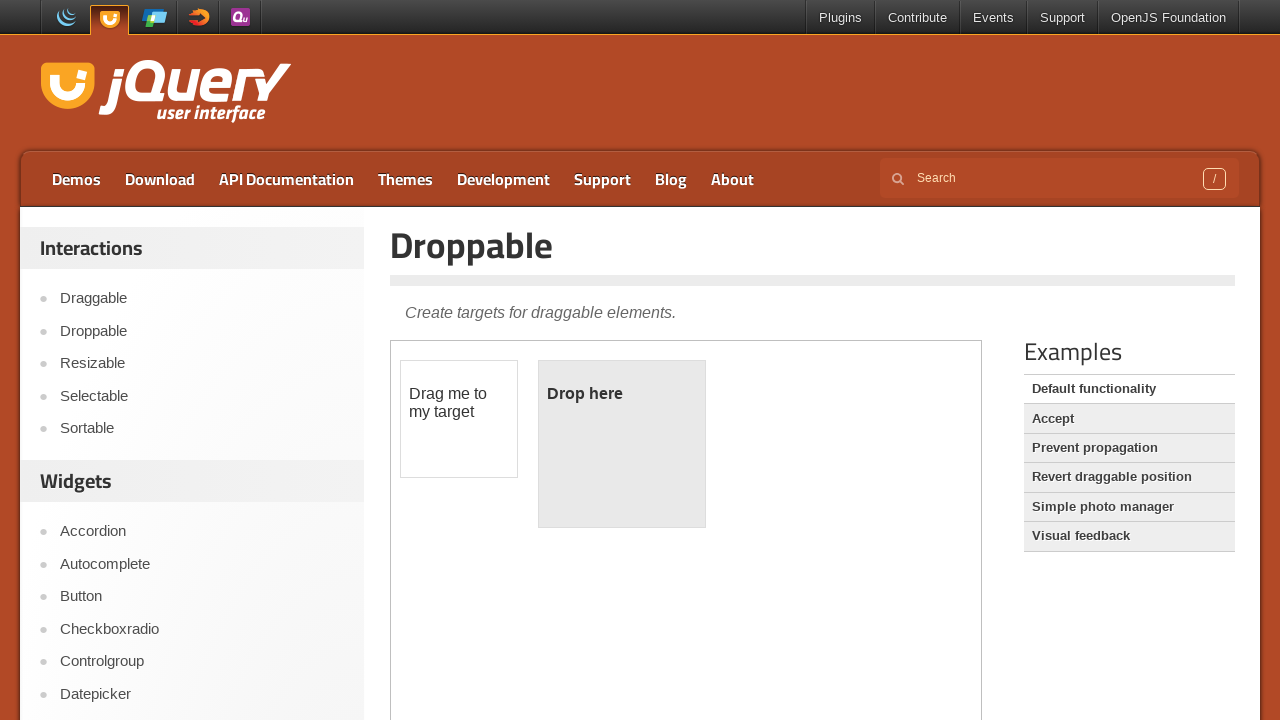

Located the draggable element within the iframe
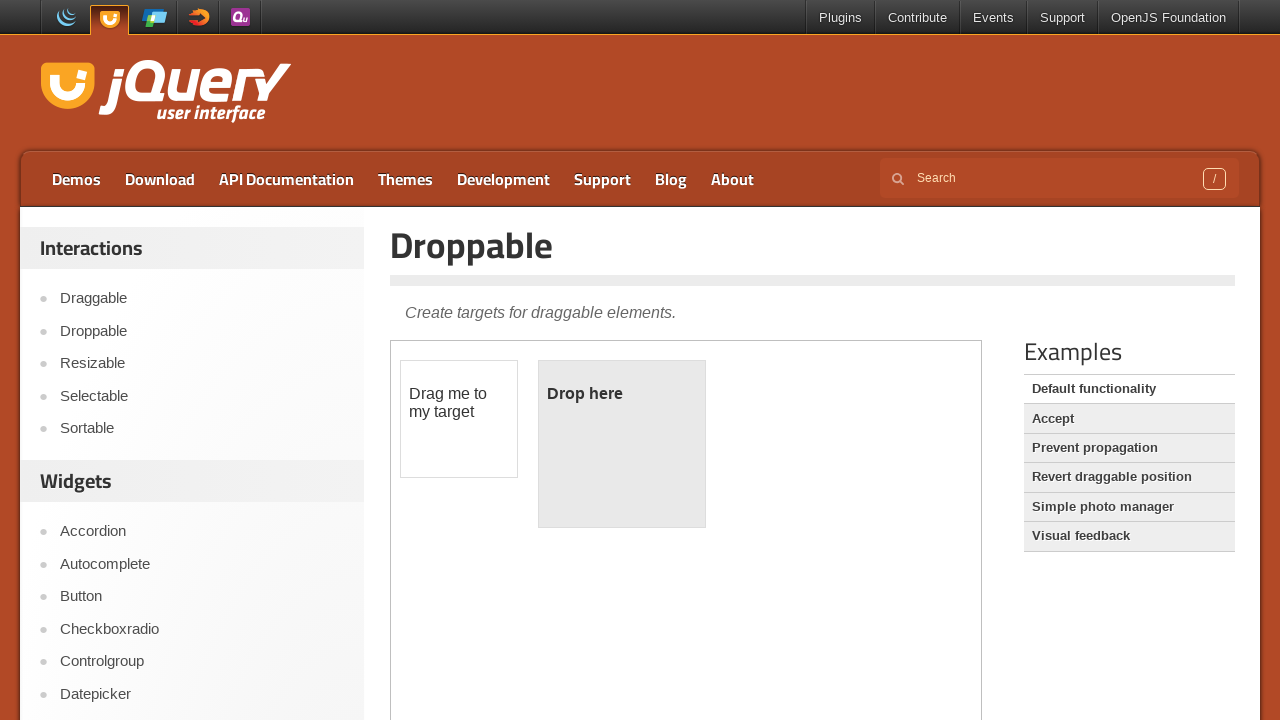

Located the droppable target element within the iframe
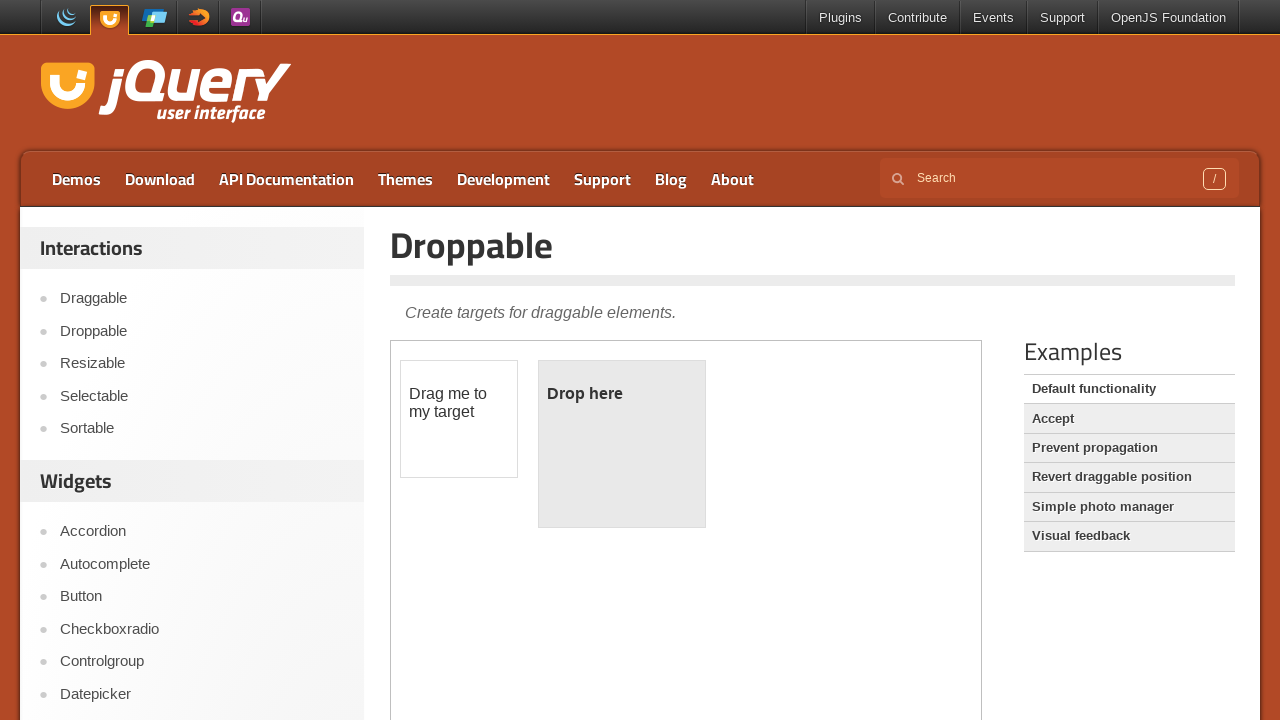

Dragged the draggable element onto the droppable target at (622, 444)
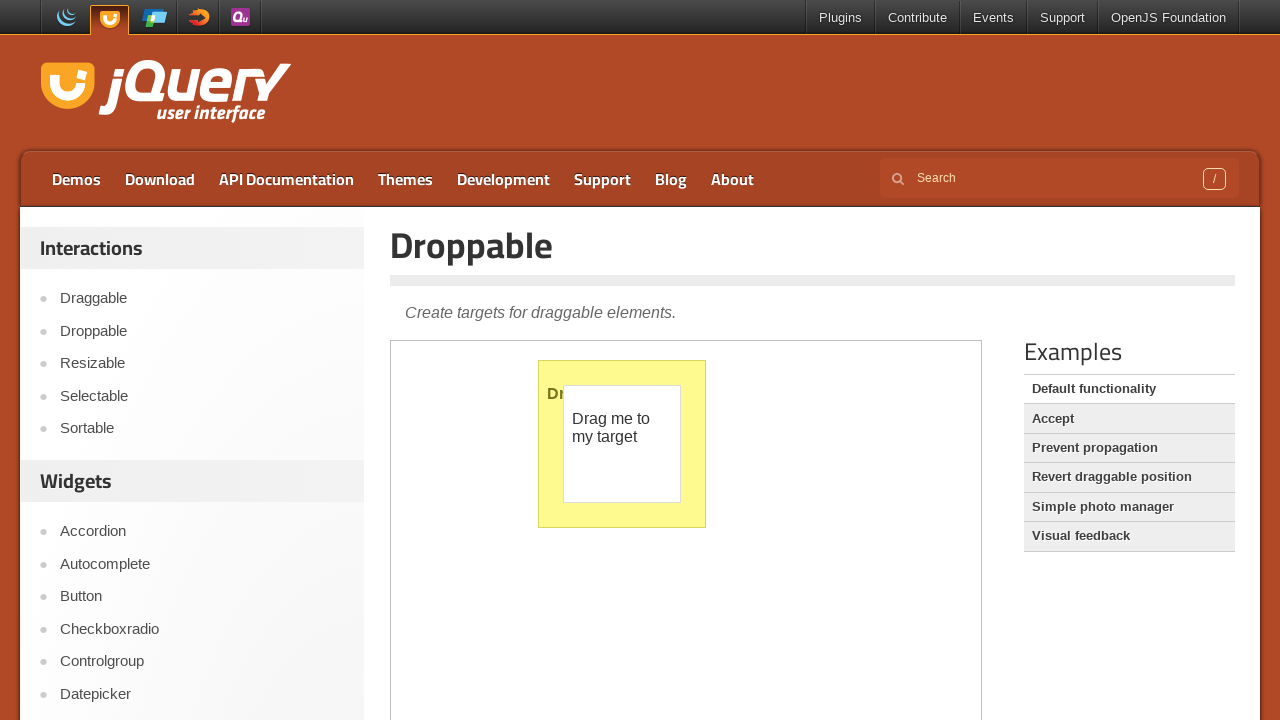

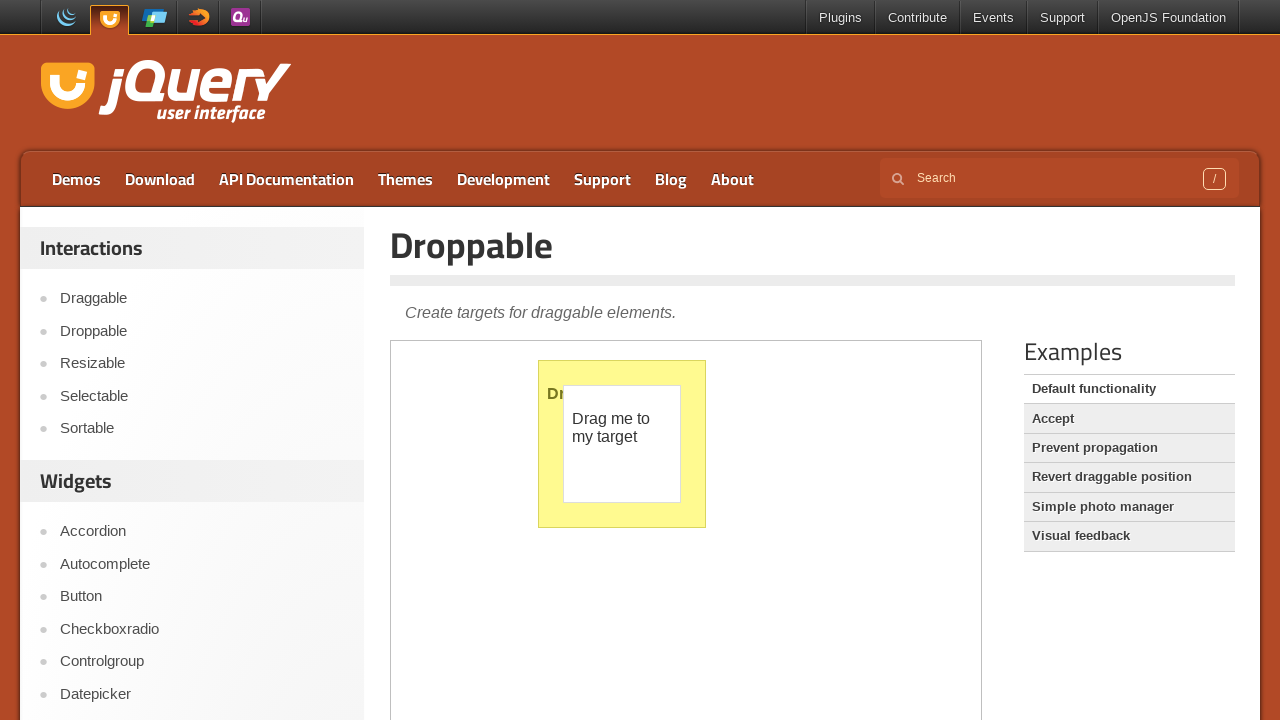